Tests radio button functionality by clicking through all sport radio button options on the page

Starting URL: https://practice.cydeo.com/radio_buttons

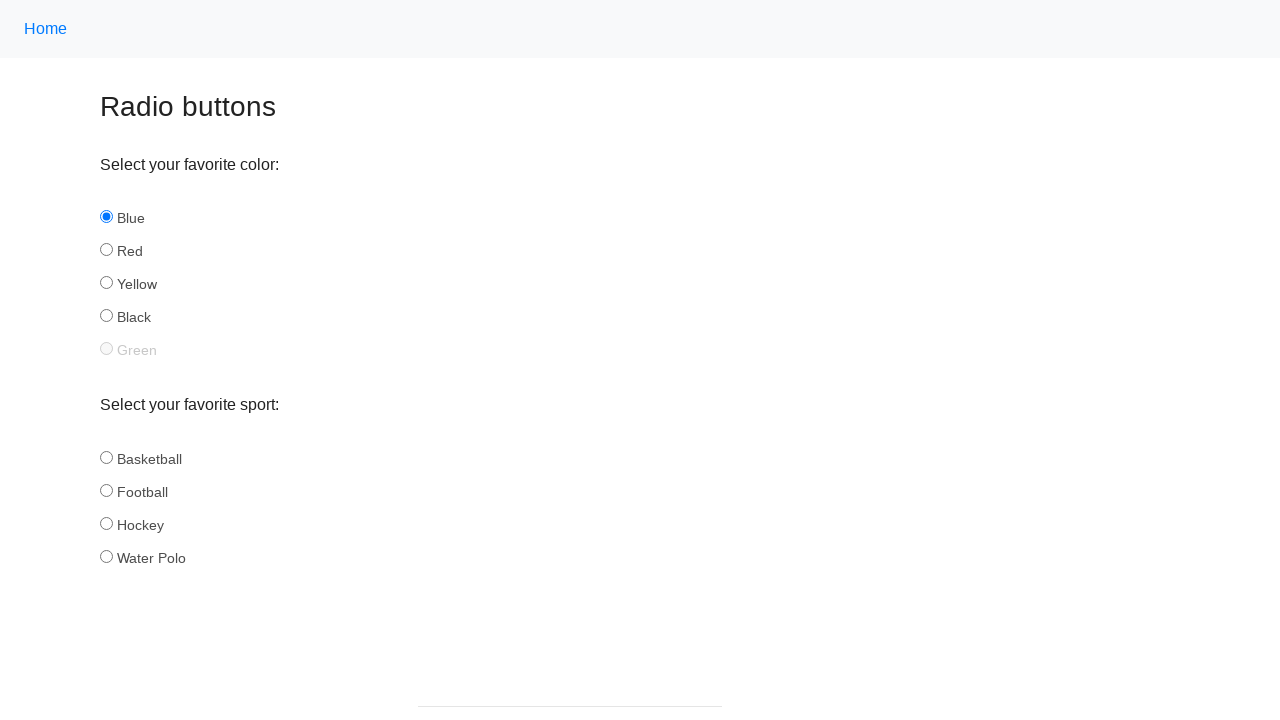

Navigated to radio buttons practice page
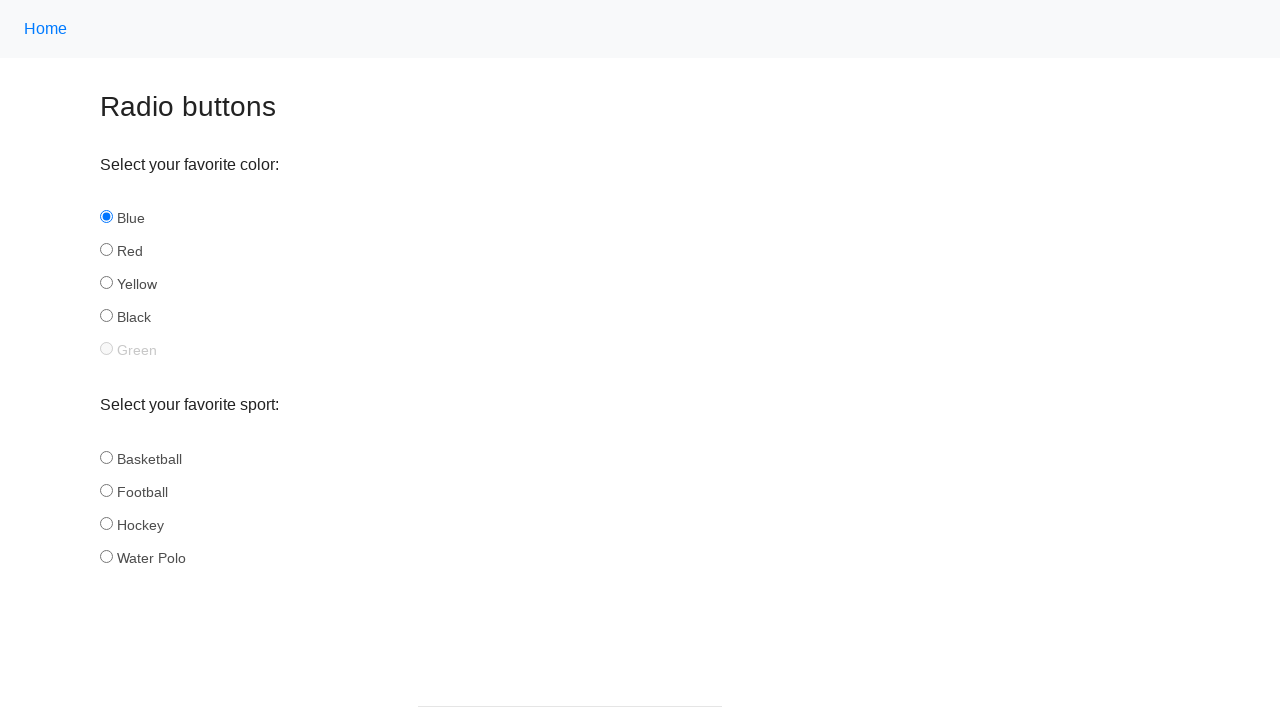

Located all sport radio button elements
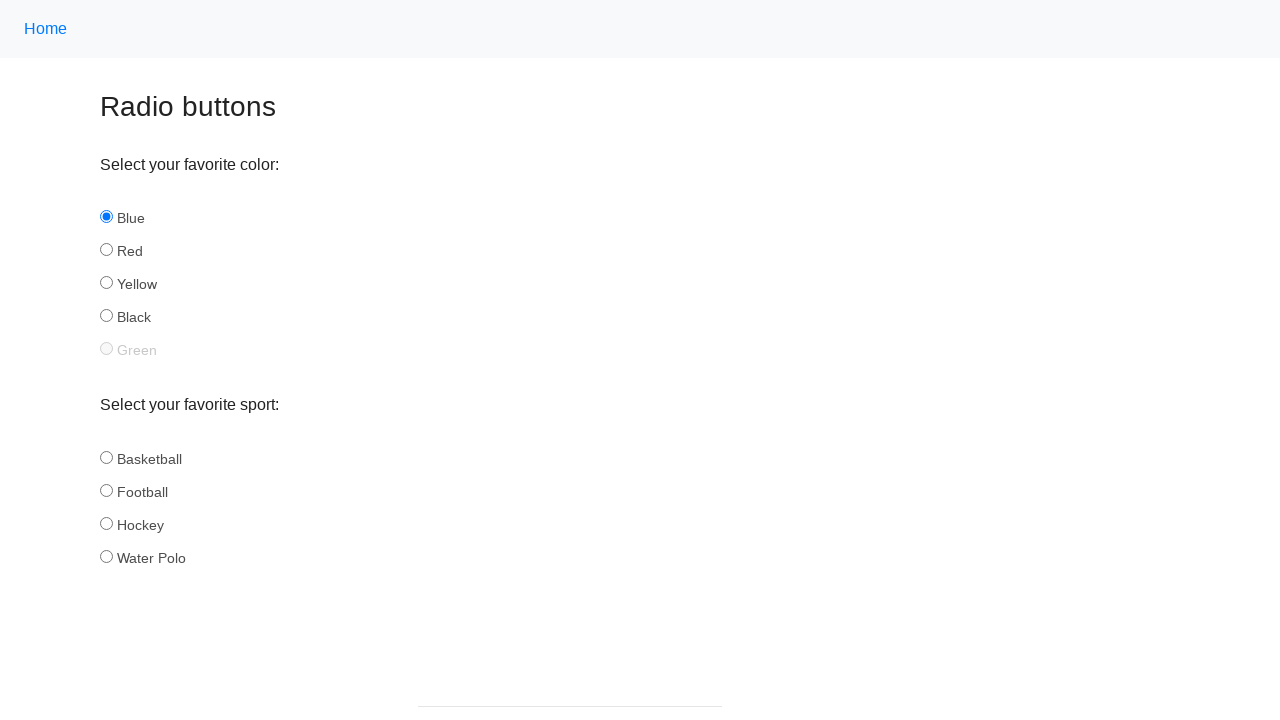

Clicked a sport radio button option at (106, 457) on input[name='sport'] >> nth=0
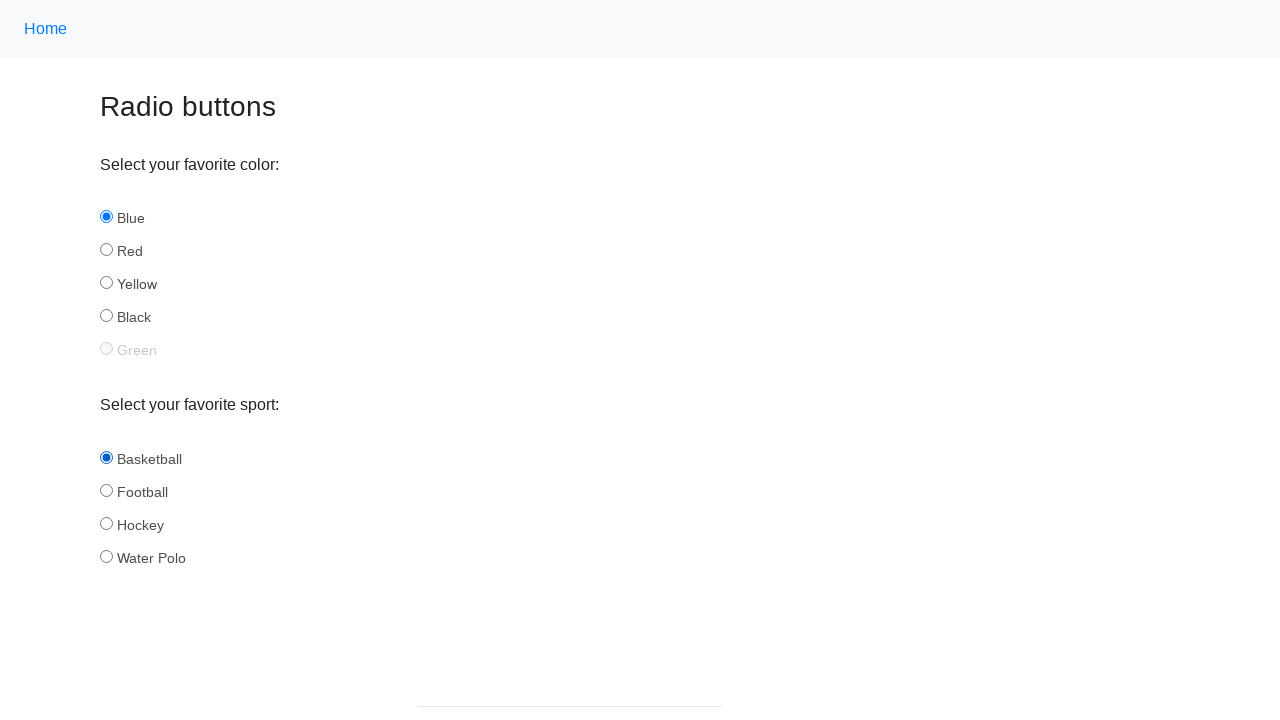

Clicked a sport radio button option at (106, 490) on input[name='sport'] >> nth=1
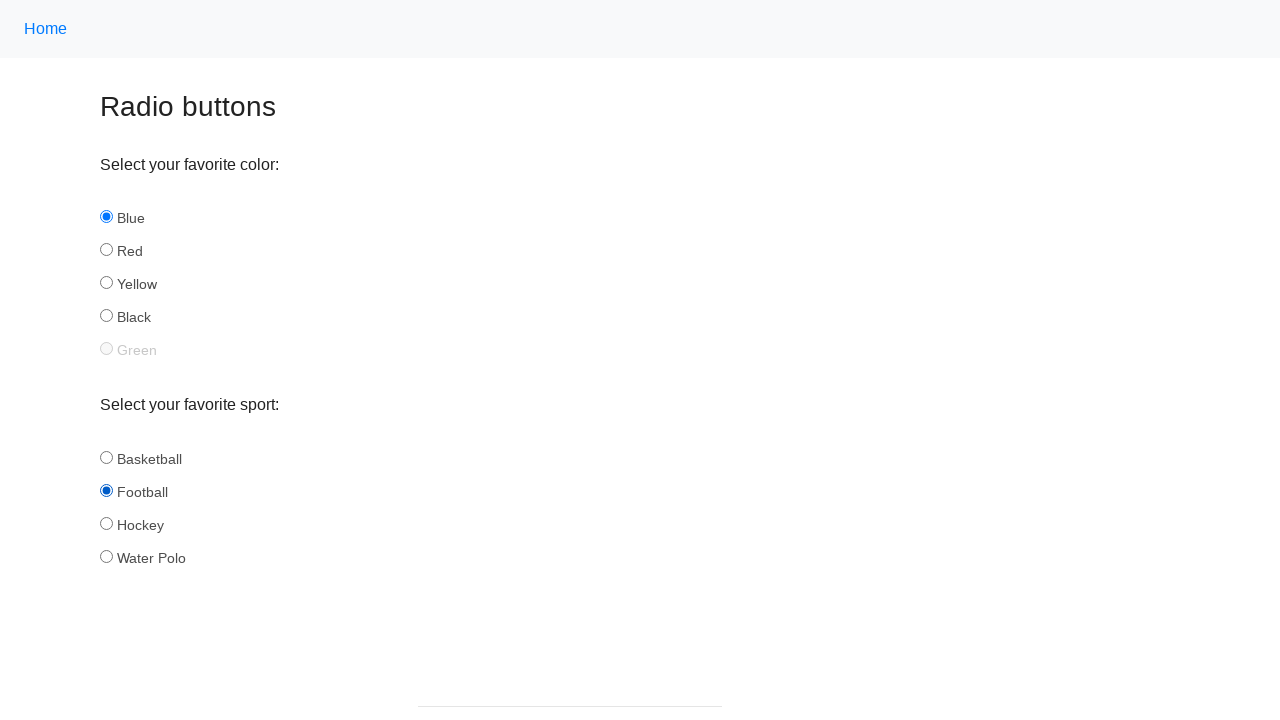

Clicked a sport radio button option at (106, 523) on input[name='sport'] >> nth=2
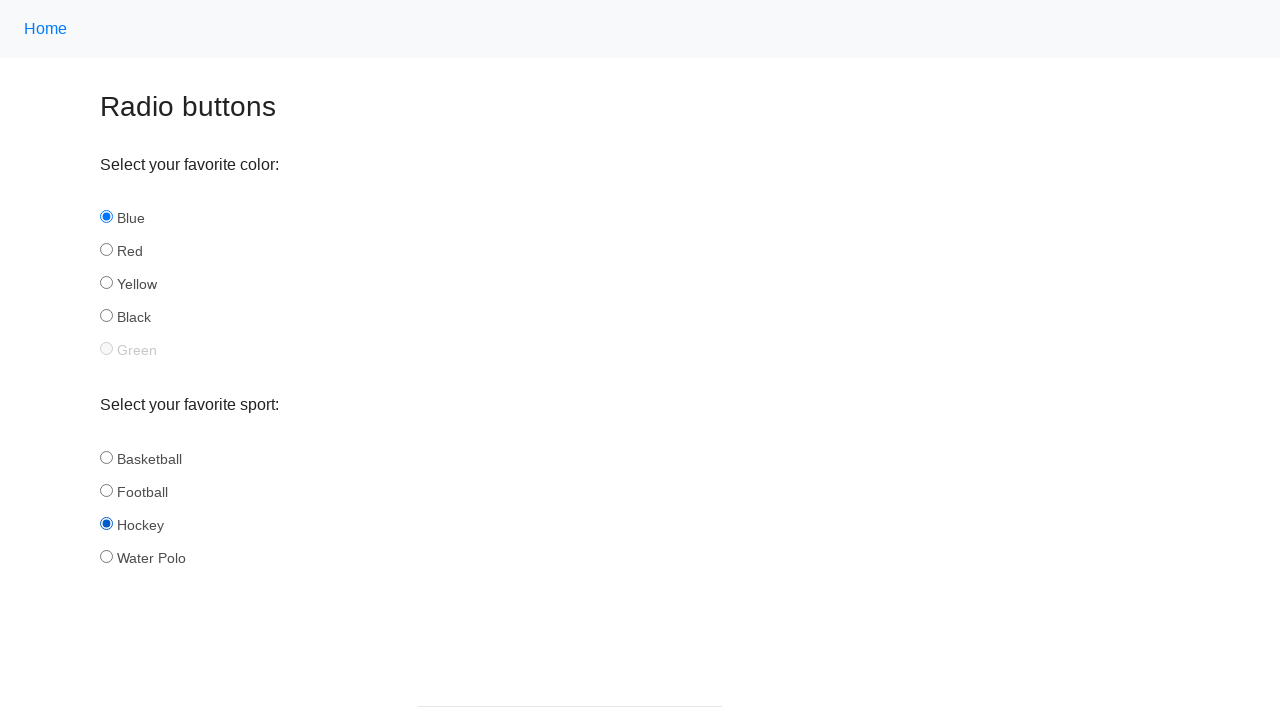

Clicked a sport radio button option at (106, 556) on input[name='sport'] >> nth=3
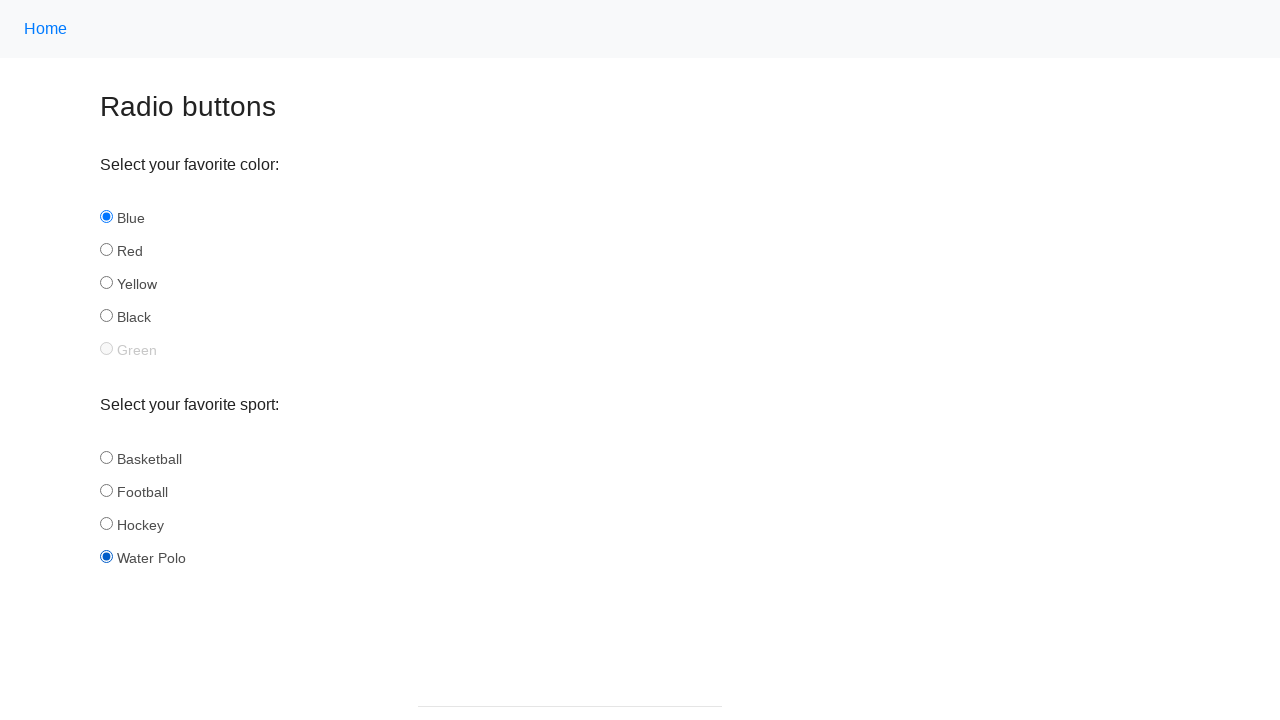

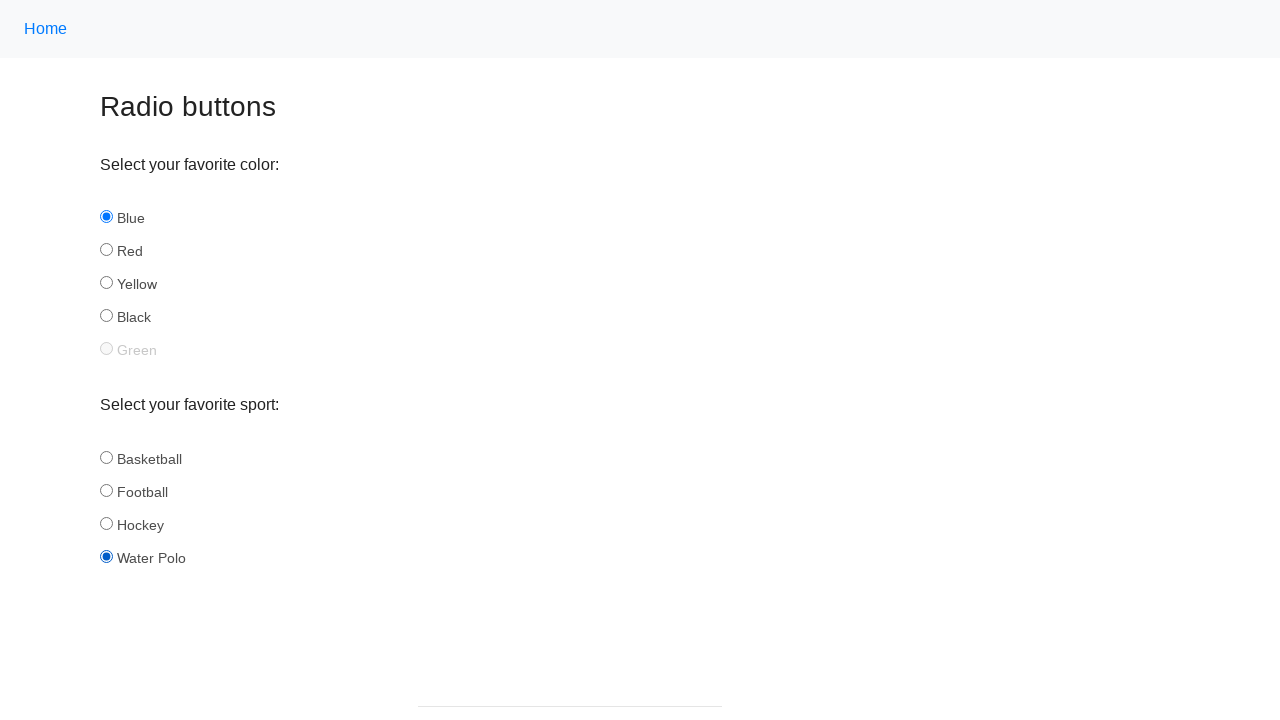